Tests scrollbar handling by scrolling down the page multiple times using JavaScript execution, demonstrating page scroll functionality on an e-commerce website.

Starting URL: https://www.urbanladder.com

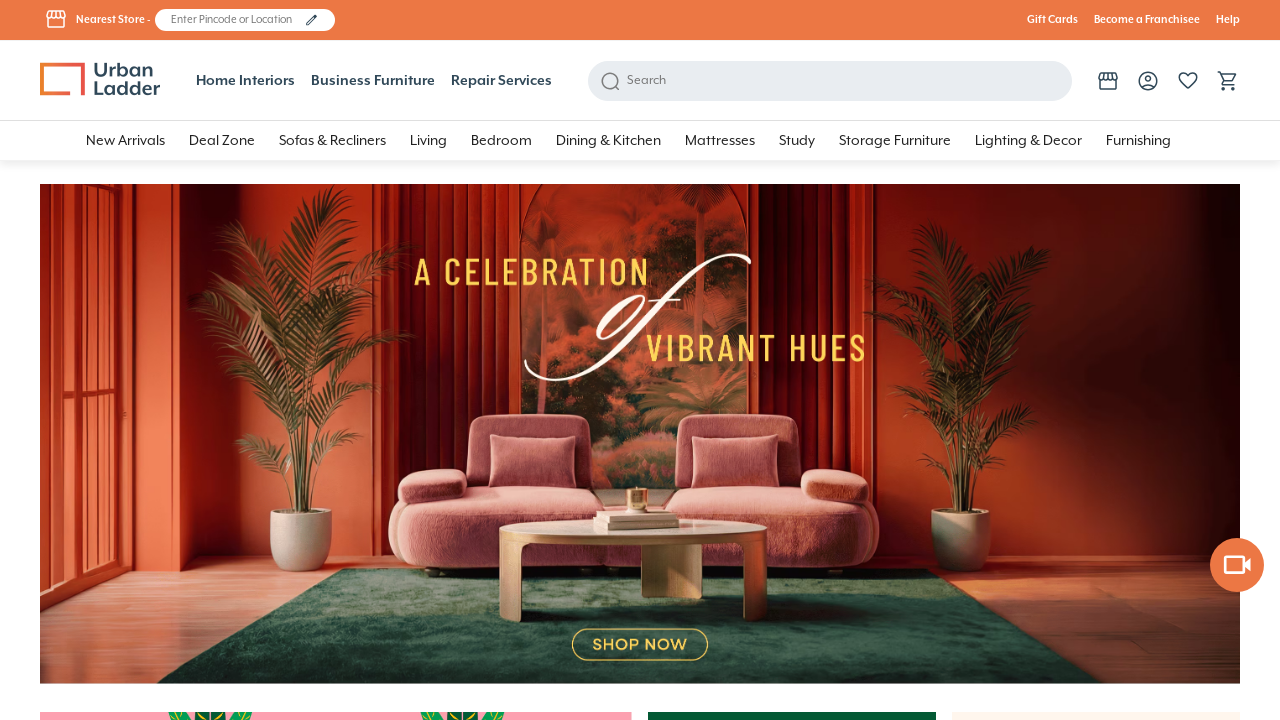

Scrolled down 500 pixels using JavaScript (iteration 1 of 11)
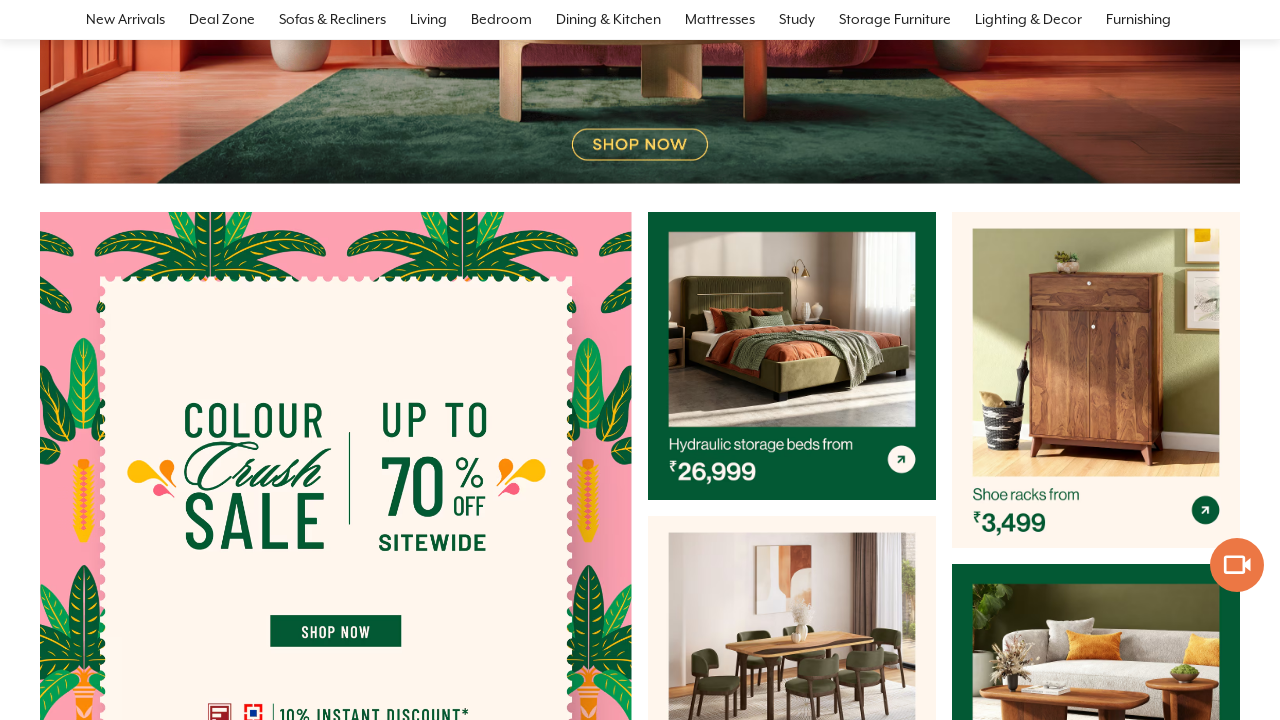

Waited 1 second for page content to load after scroll (iteration 1 of 11)
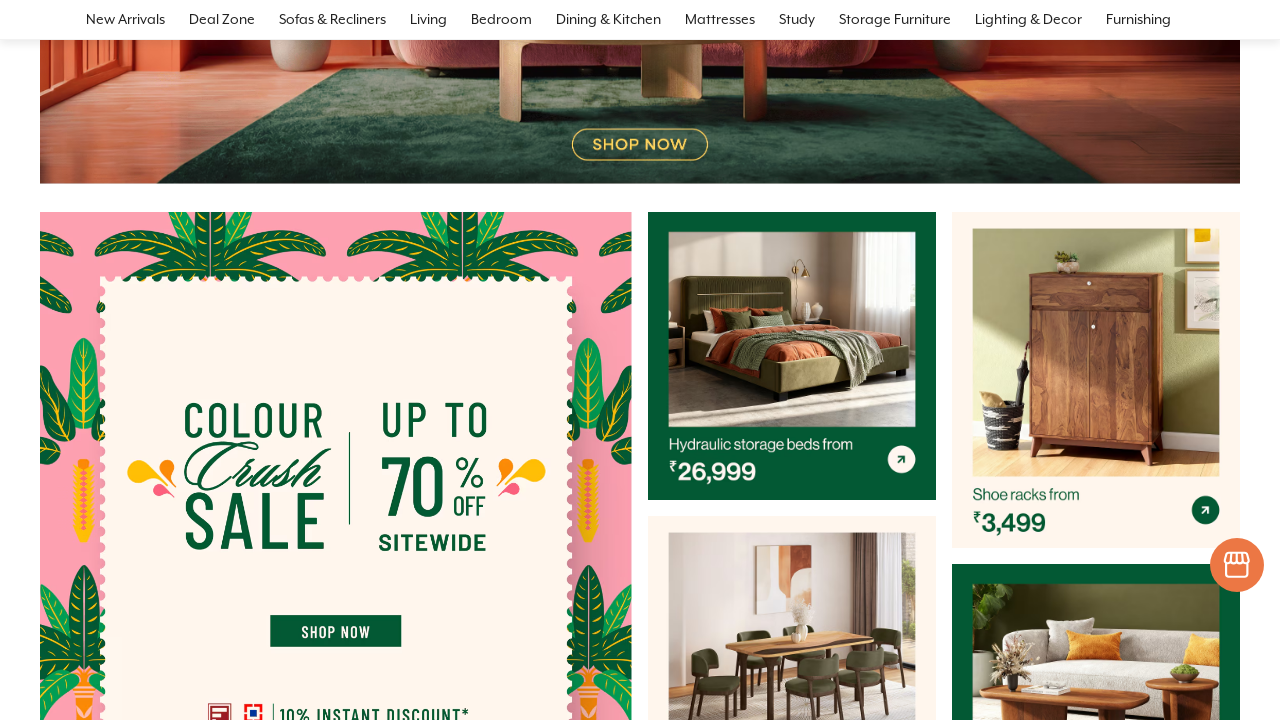

Scrolled down 500 pixels using JavaScript (iteration 2 of 11)
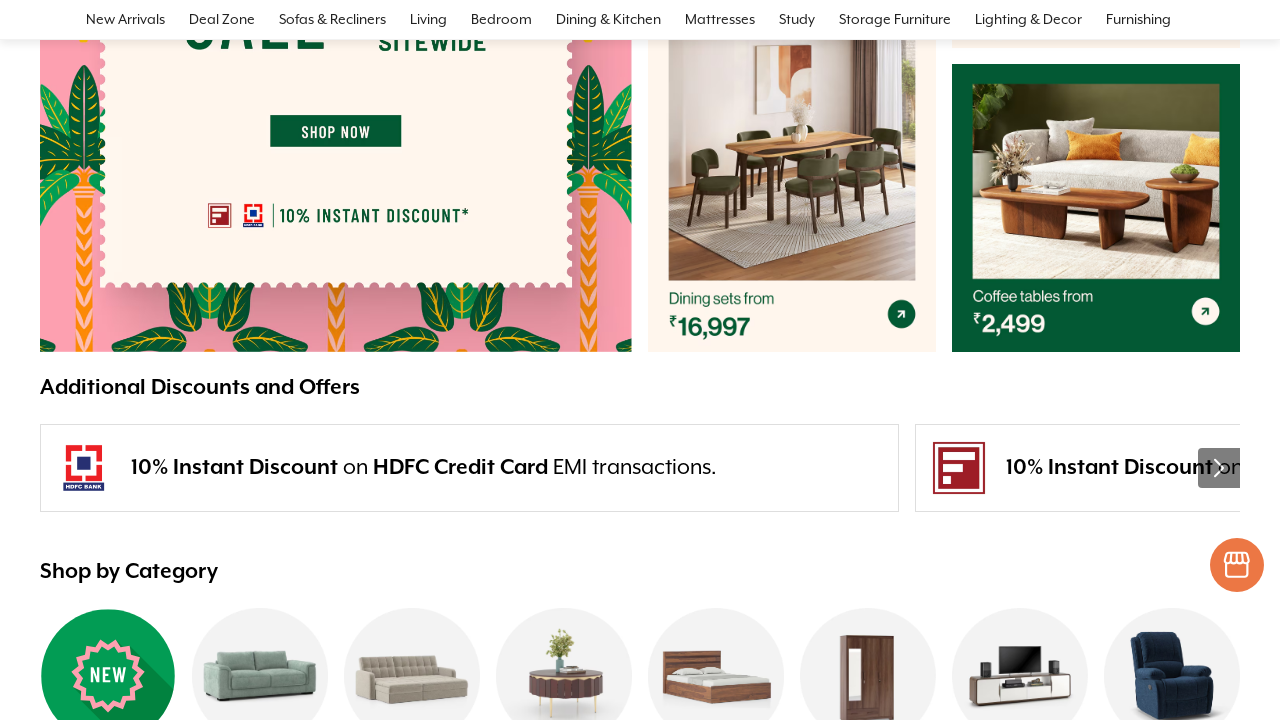

Waited 1 second for page content to load after scroll (iteration 2 of 11)
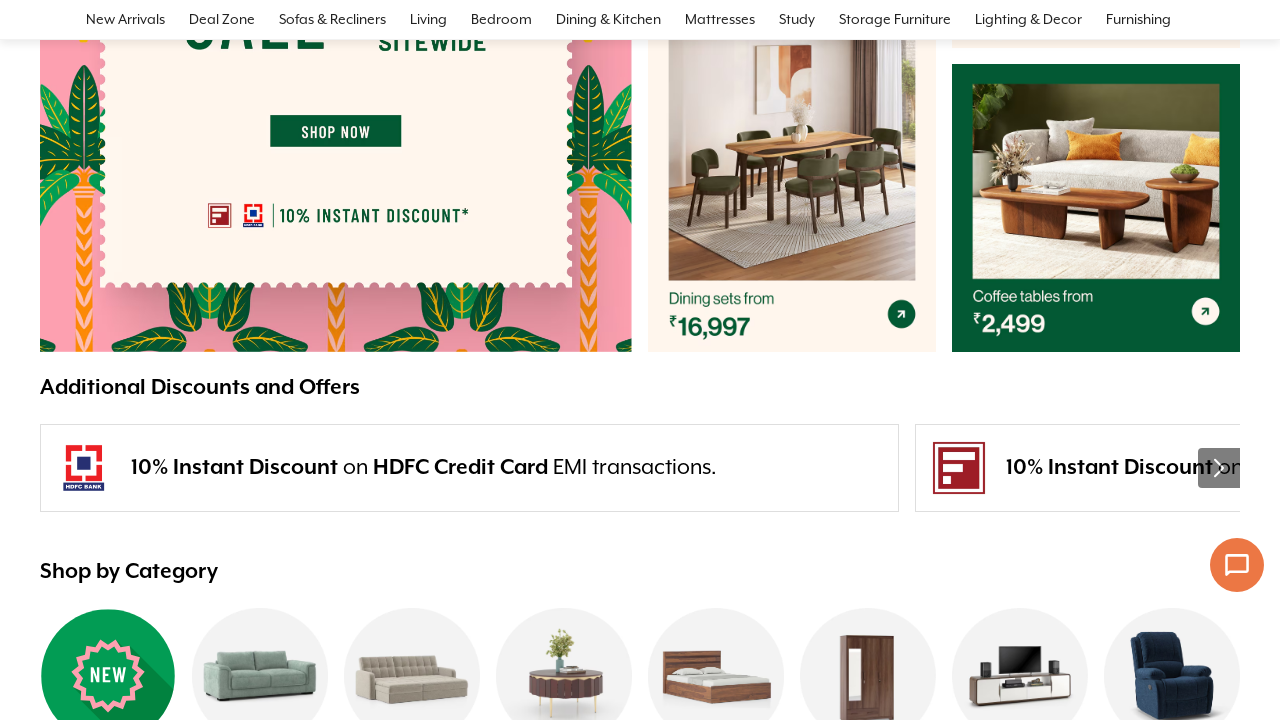

Scrolled down 500 pixels using JavaScript (iteration 3 of 11)
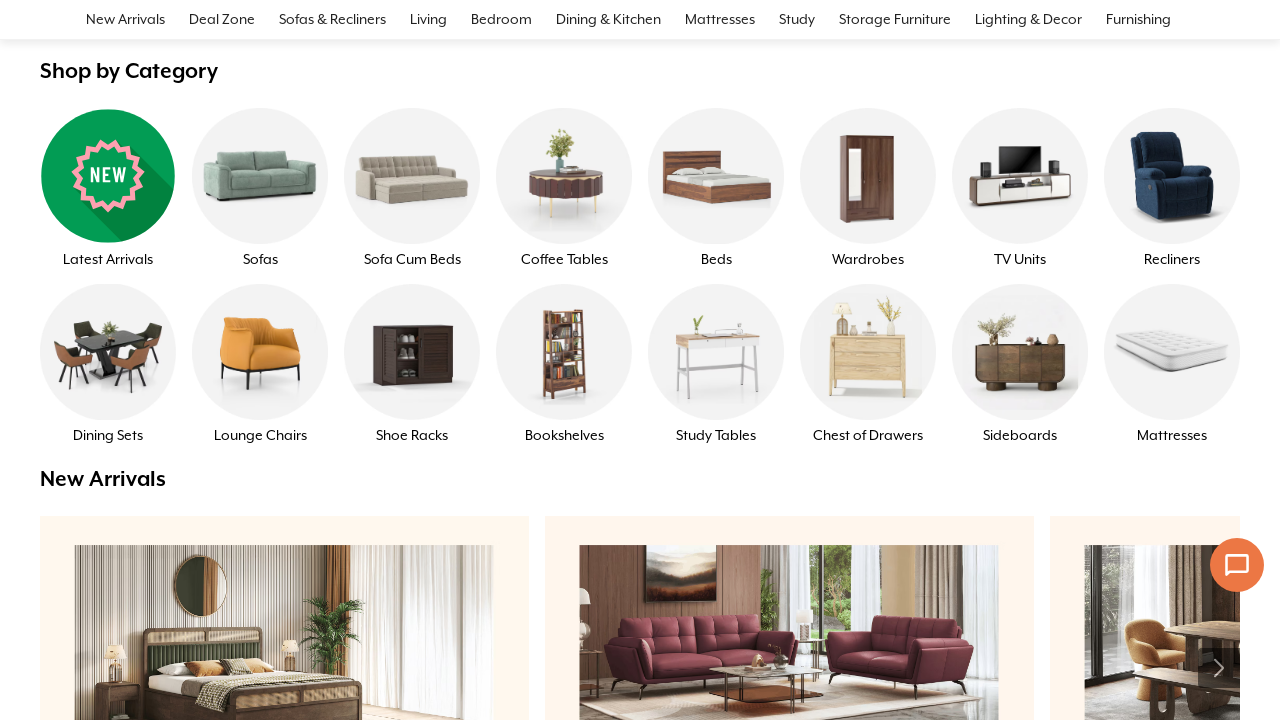

Waited 1 second for page content to load after scroll (iteration 3 of 11)
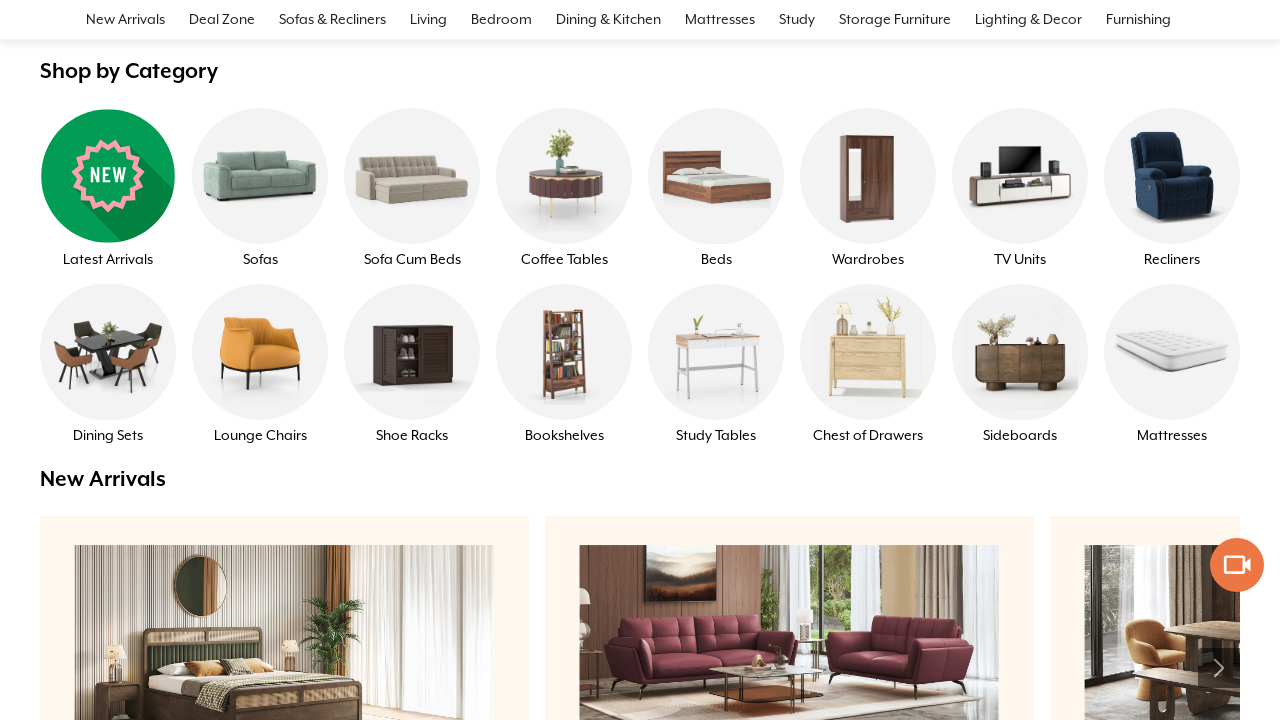

Scrolled down 500 pixels using JavaScript (iteration 4 of 11)
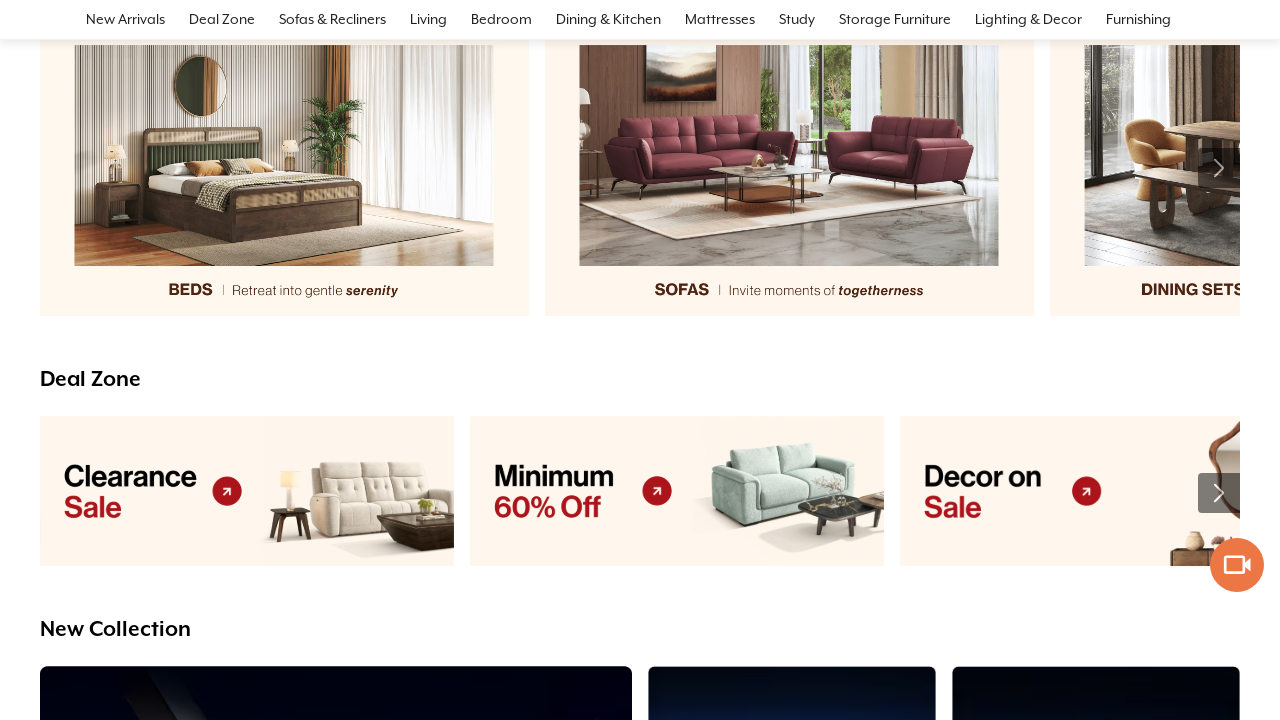

Waited 1 second for page content to load after scroll (iteration 4 of 11)
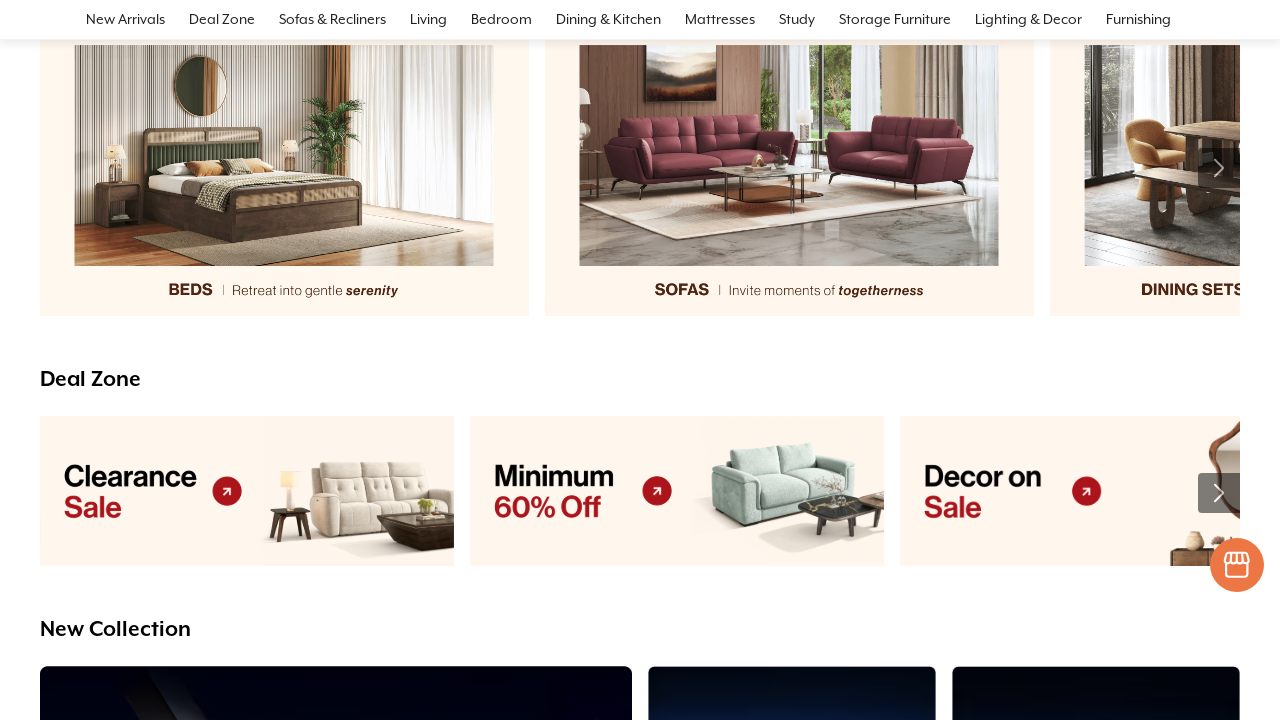

Scrolled down 500 pixels using JavaScript (iteration 5 of 11)
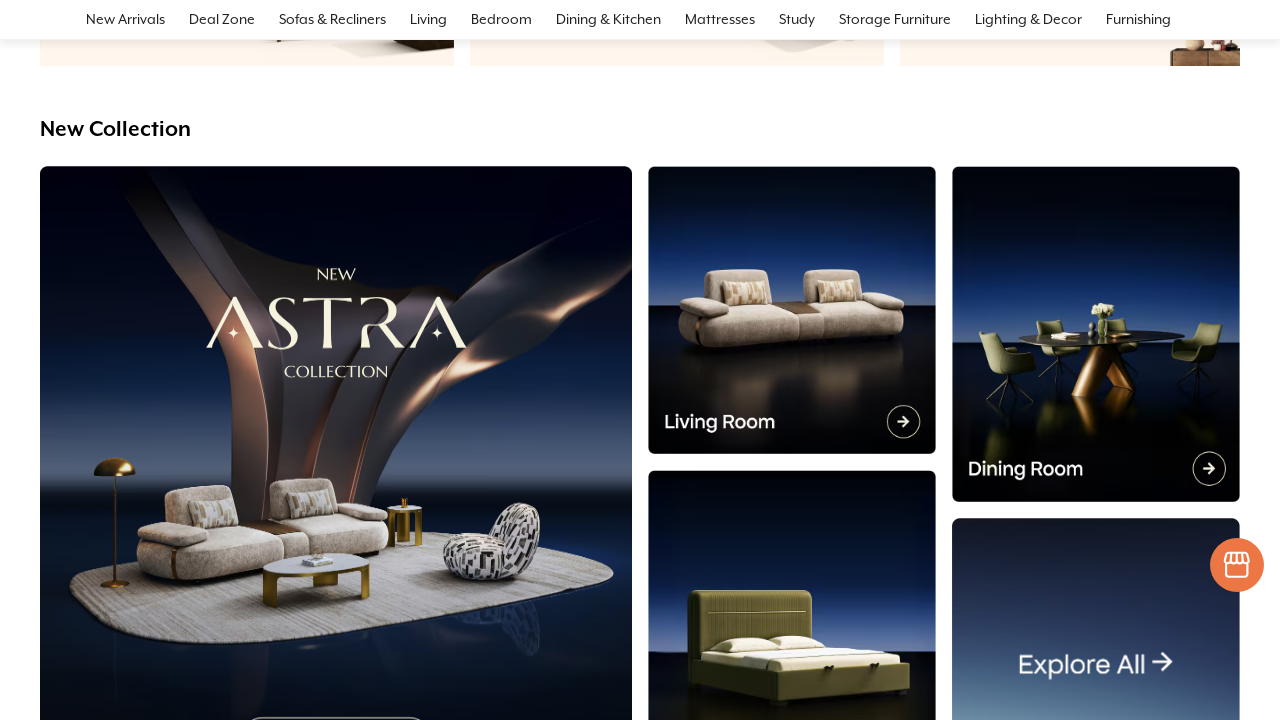

Waited 1 second for page content to load after scroll (iteration 5 of 11)
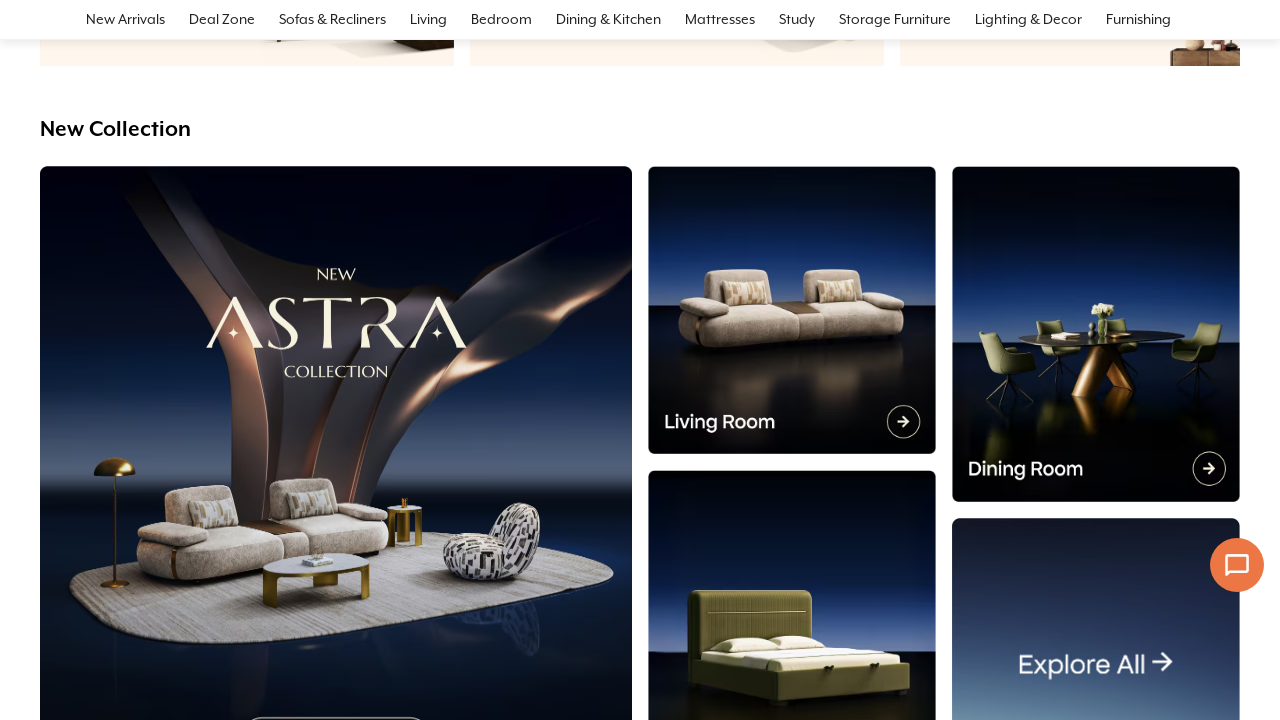

Scrolled down 500 pixels using JavaScript (iteration 6 of 11)
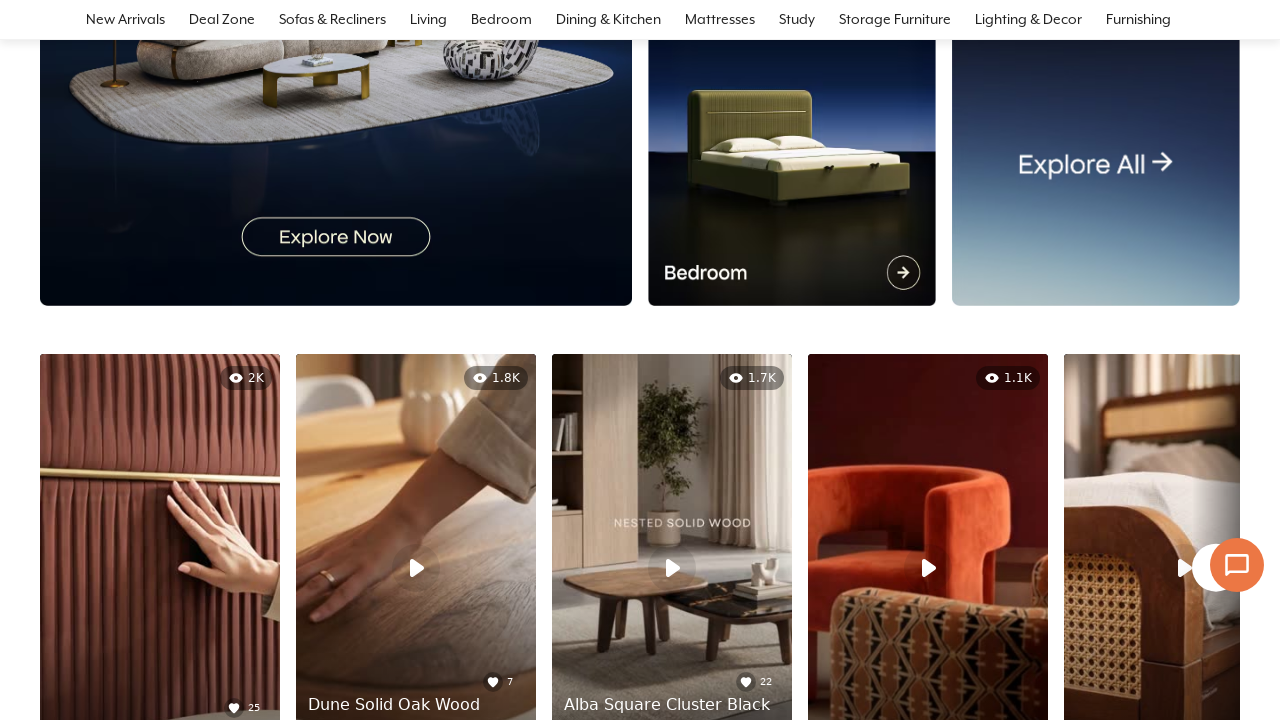

Waited 1 second for page content to load after scroll (iteration 6 of 11)
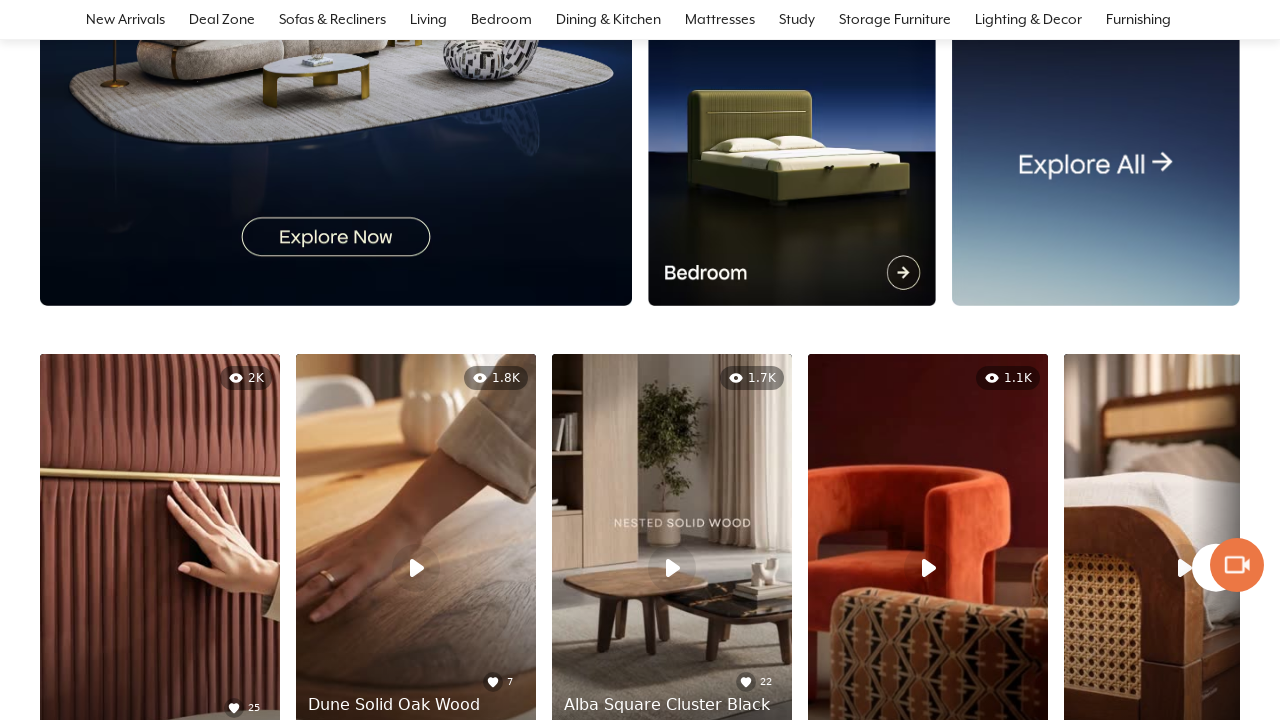

Scrolled down 500 pixels using JavaScript (iteration 7 of 11)
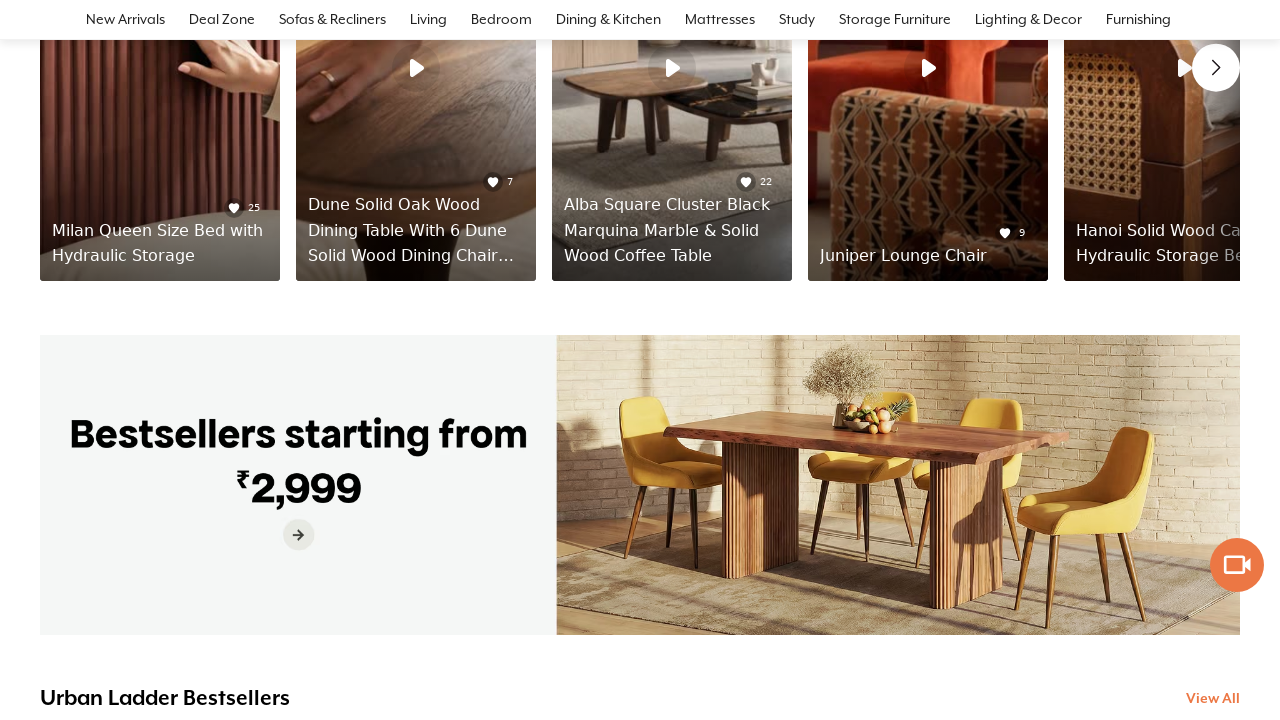

Waited 1 second for page content to load after scroll (iteration 7 of 11)
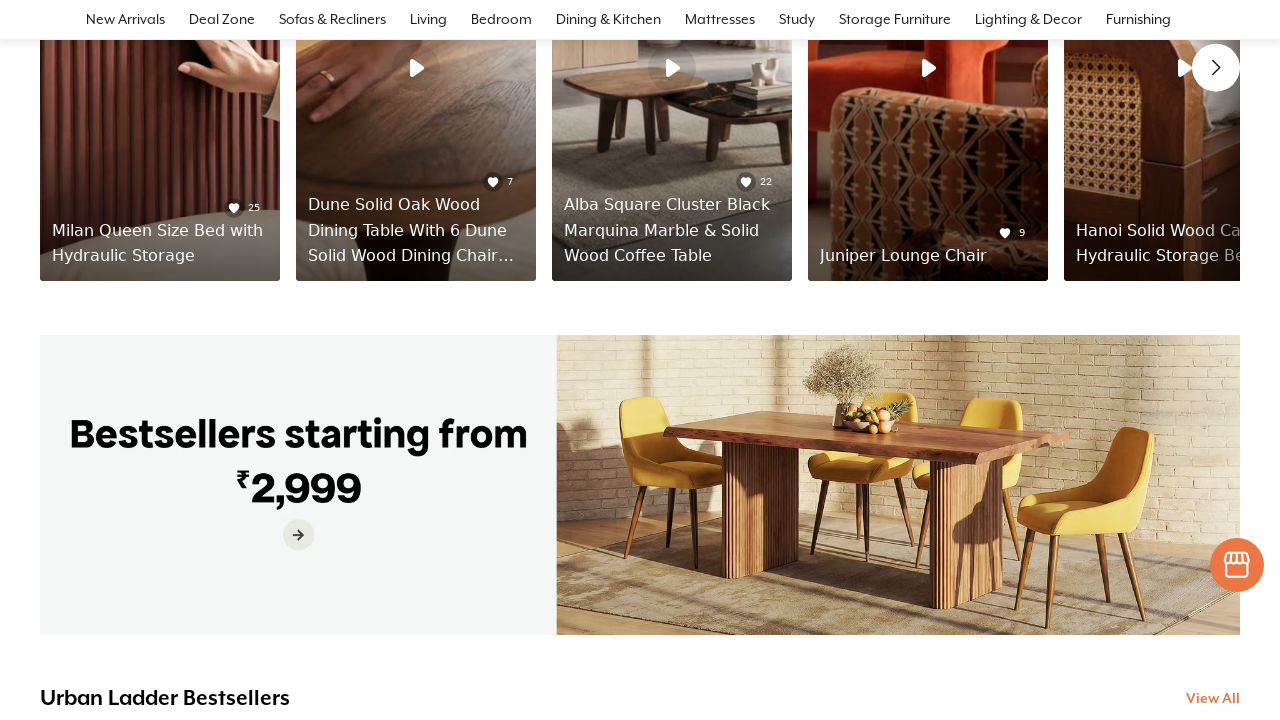

Scrolled down 500 pixels using JavaScript (iteration 8 of 11)
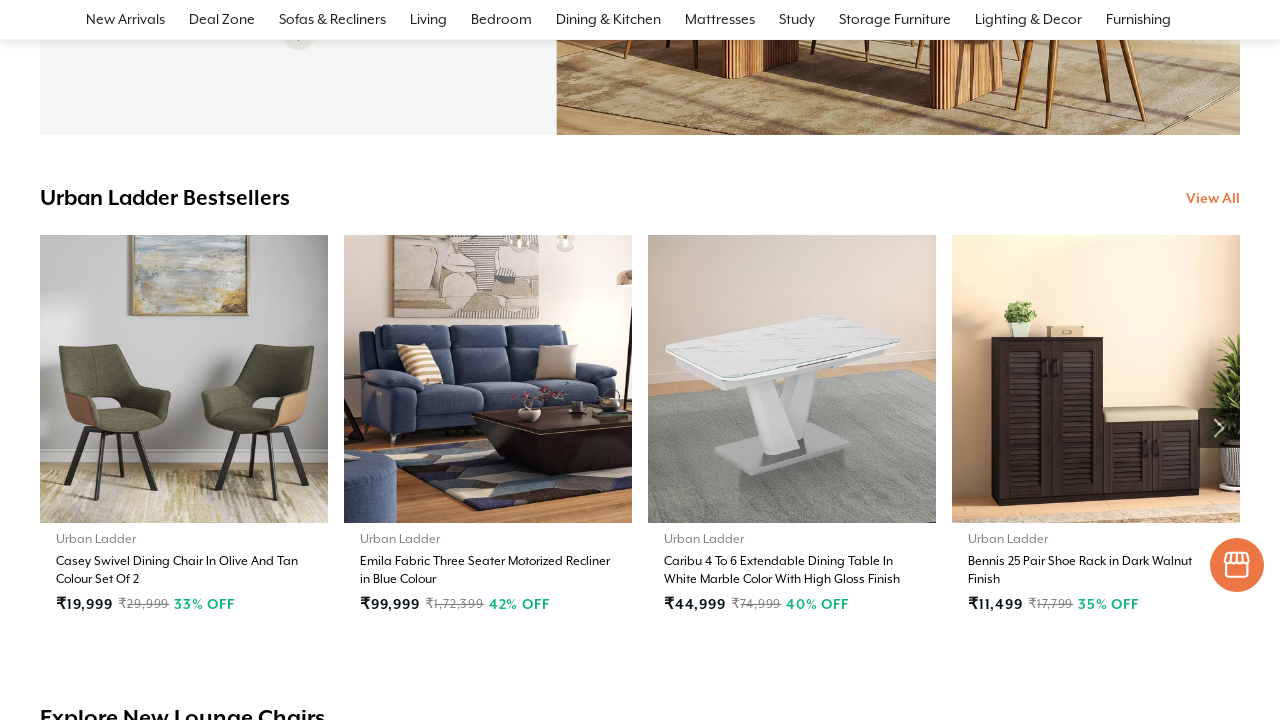

Waited 1 second for page content to load after scroll (iteration 8 of 11)
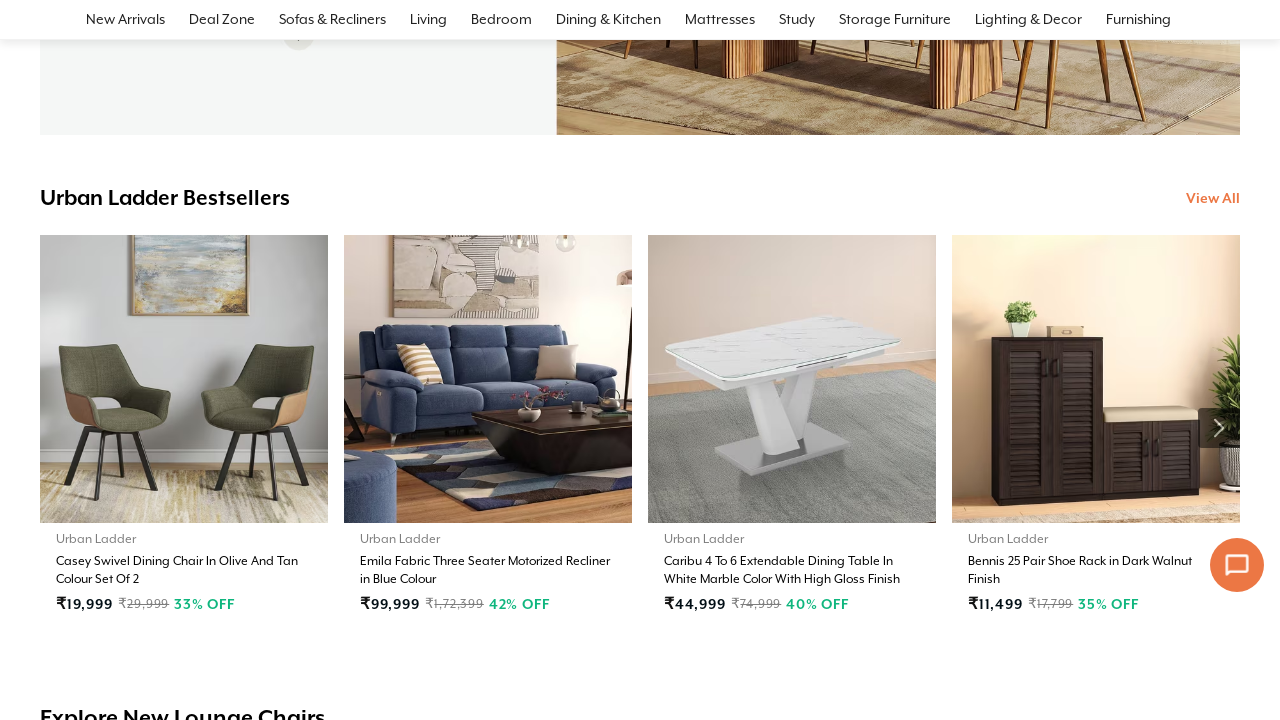

Scrolled down 500 pixels using JavaScript (iteration 9 of 11)
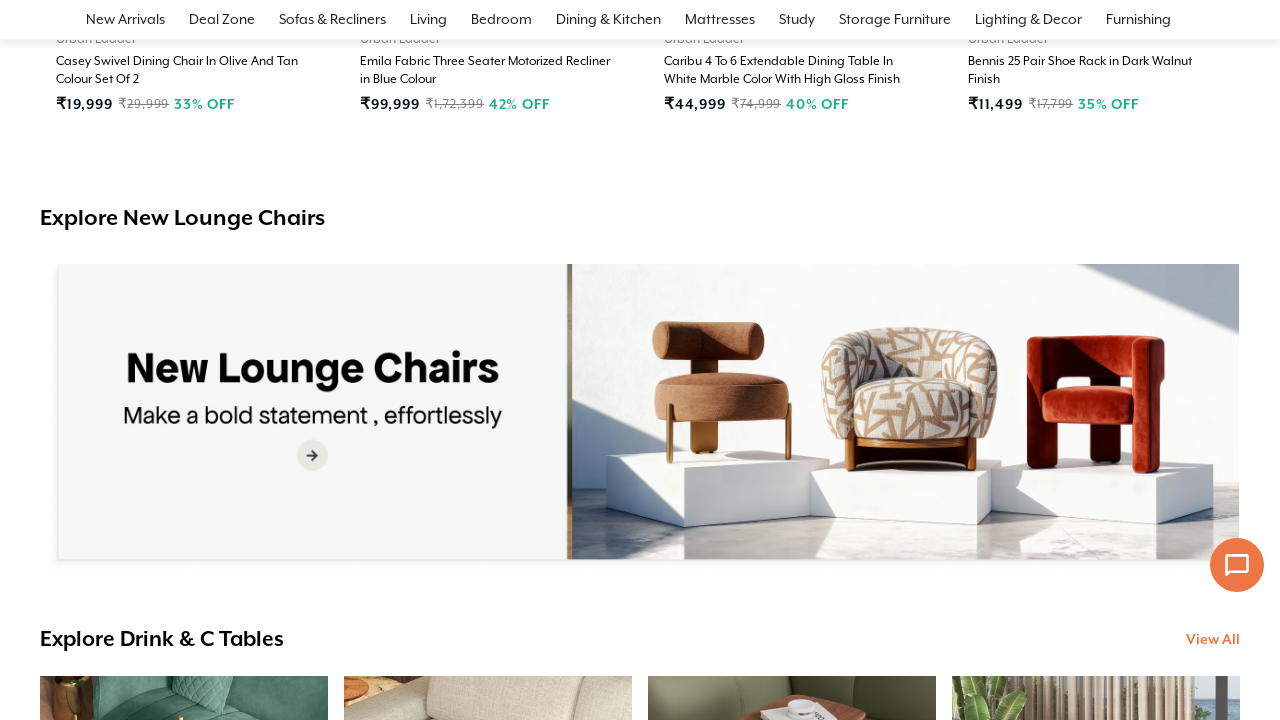

Waited 1 second for page content to load after scroll (iteration 9 of 11)
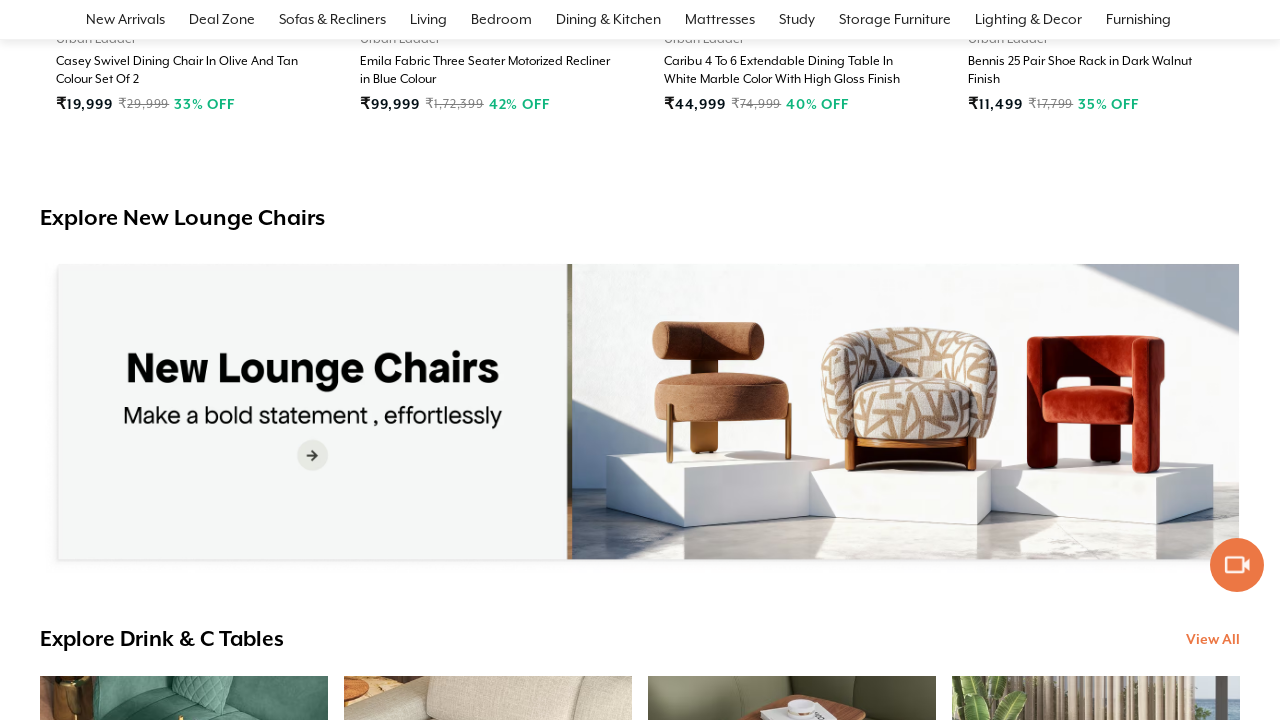

Scrolled down 500 pixels using JavaScript (iteration 10 of 11)
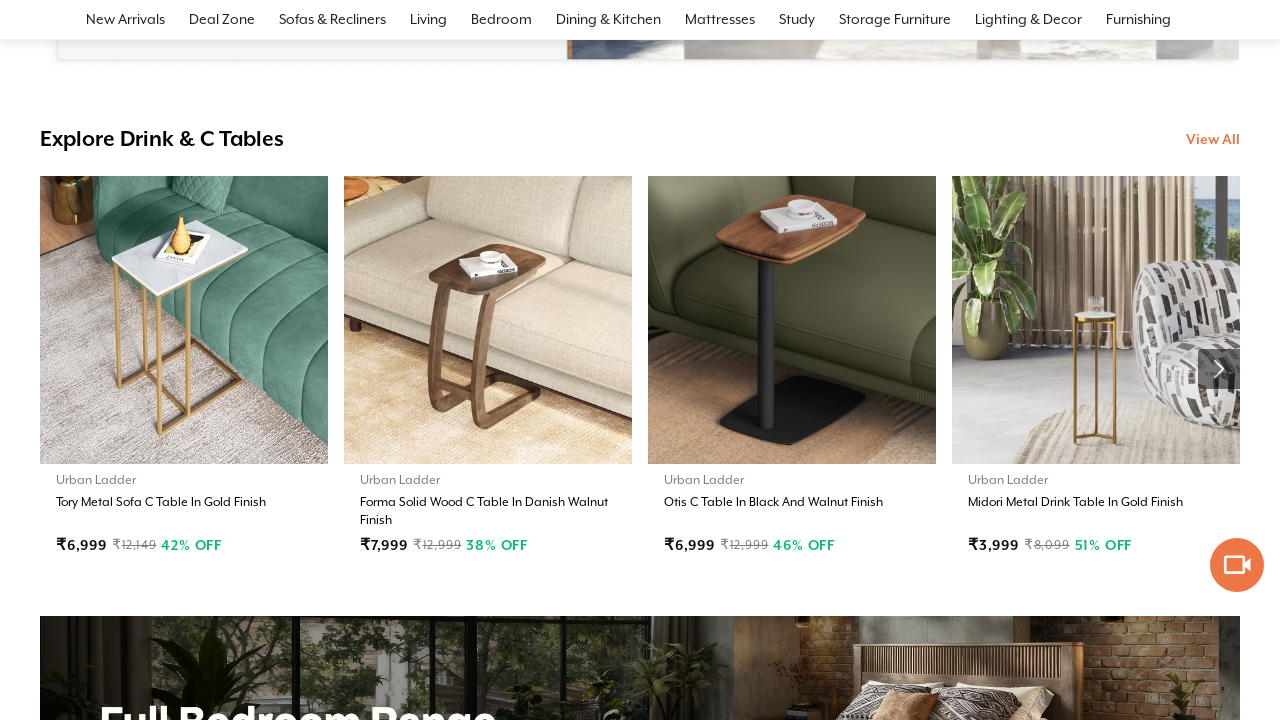

Waited 1 second for page content to load after scroll (iteration 10 of 11)
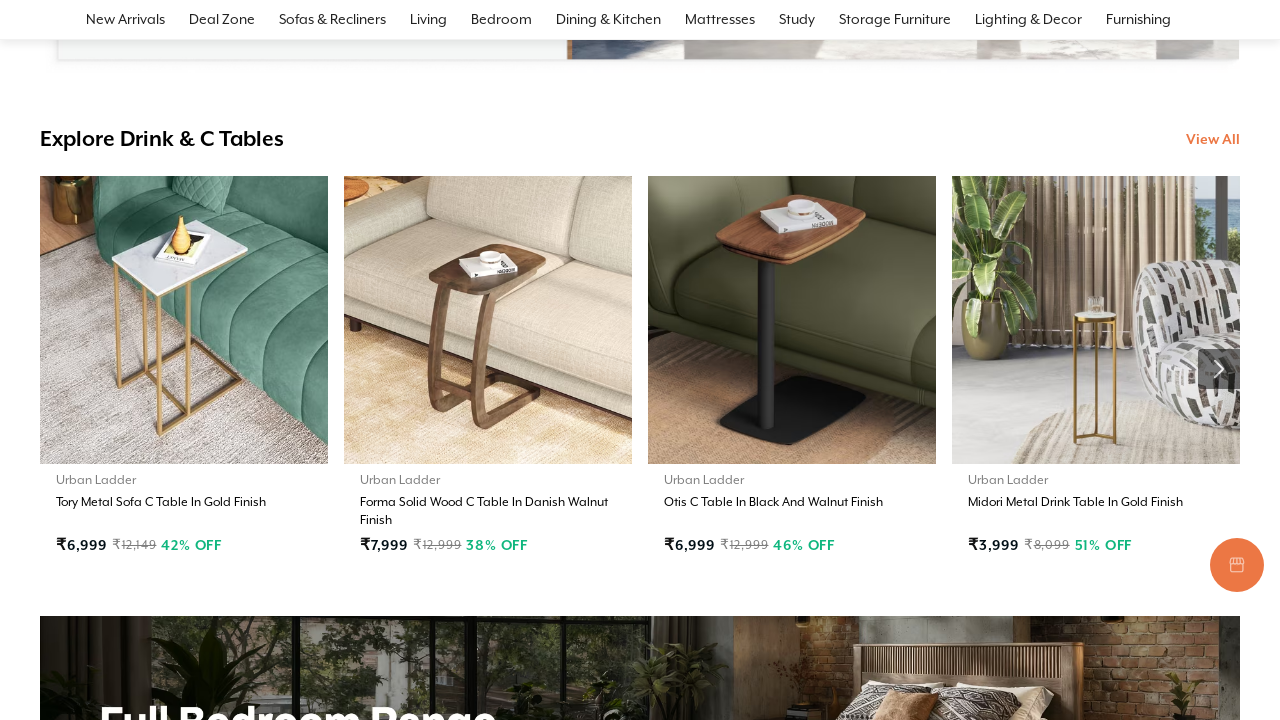

Scrolled down 500 pixels using JavaScript (iteration 11 of 11)
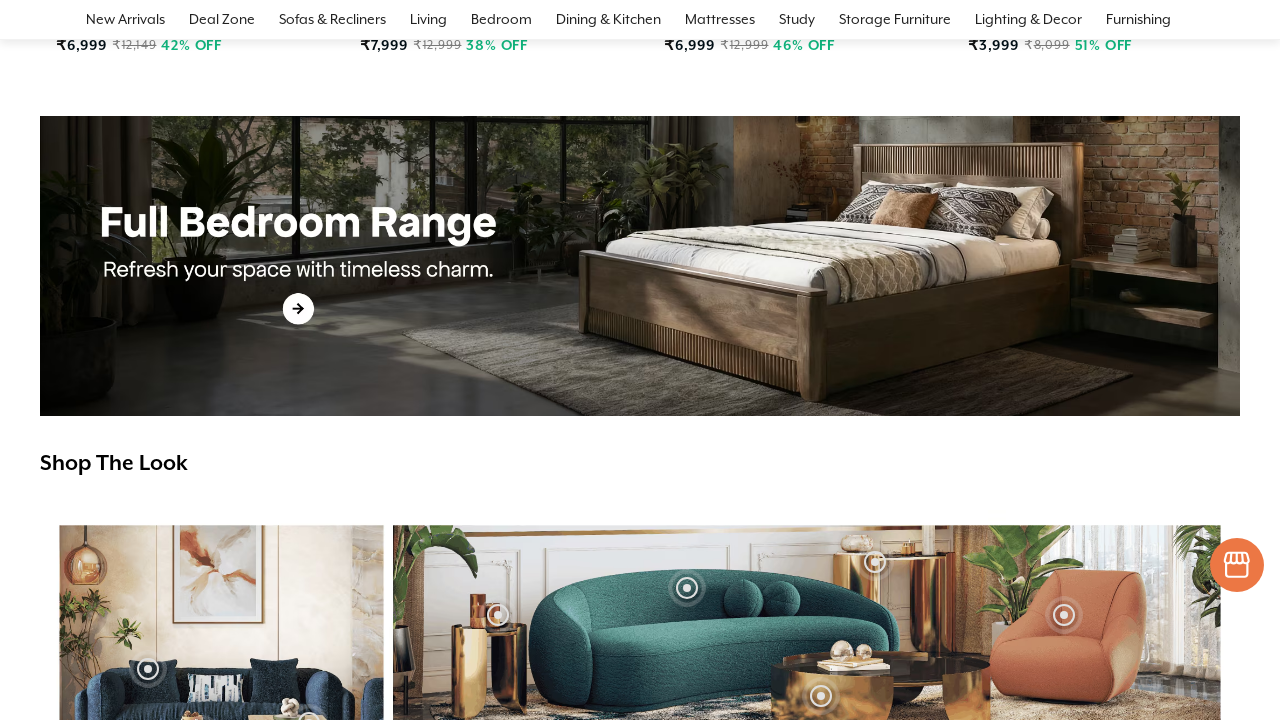

Waited 1 second for page content to load after scroll (iteration 11 of 11)
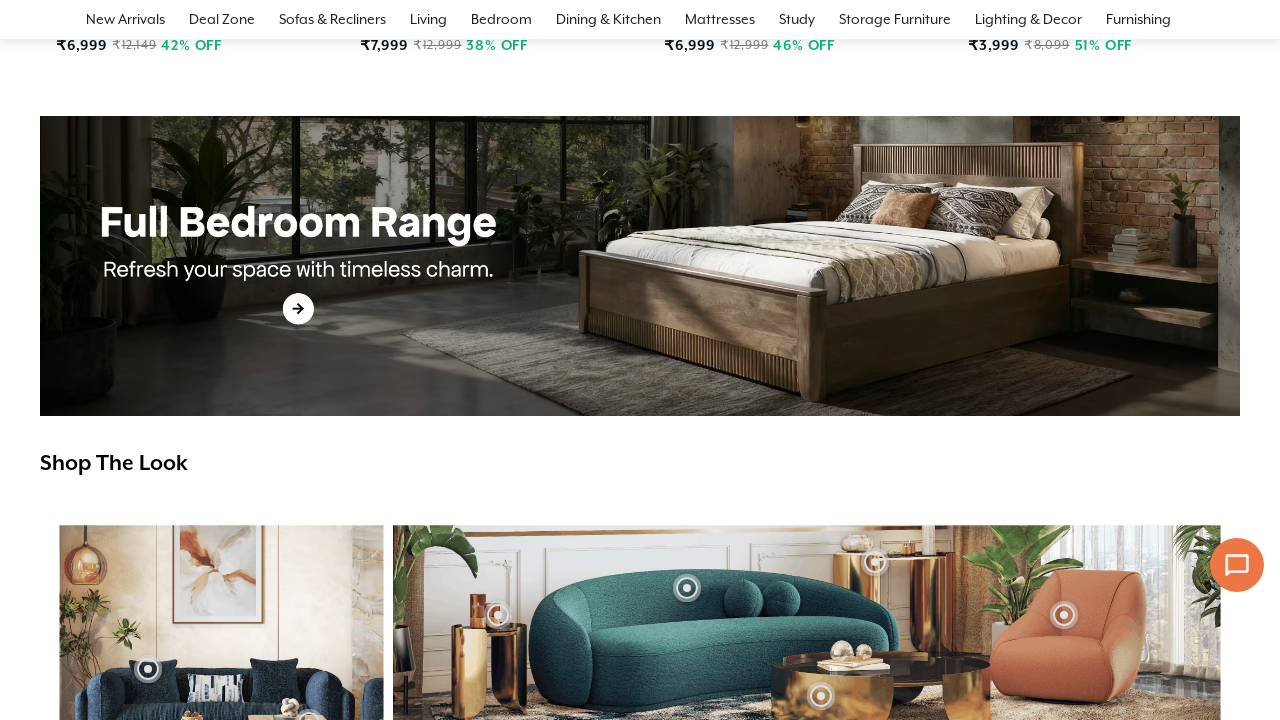

Scrolled down 500 pixels using JavaScript (additional final scroll)
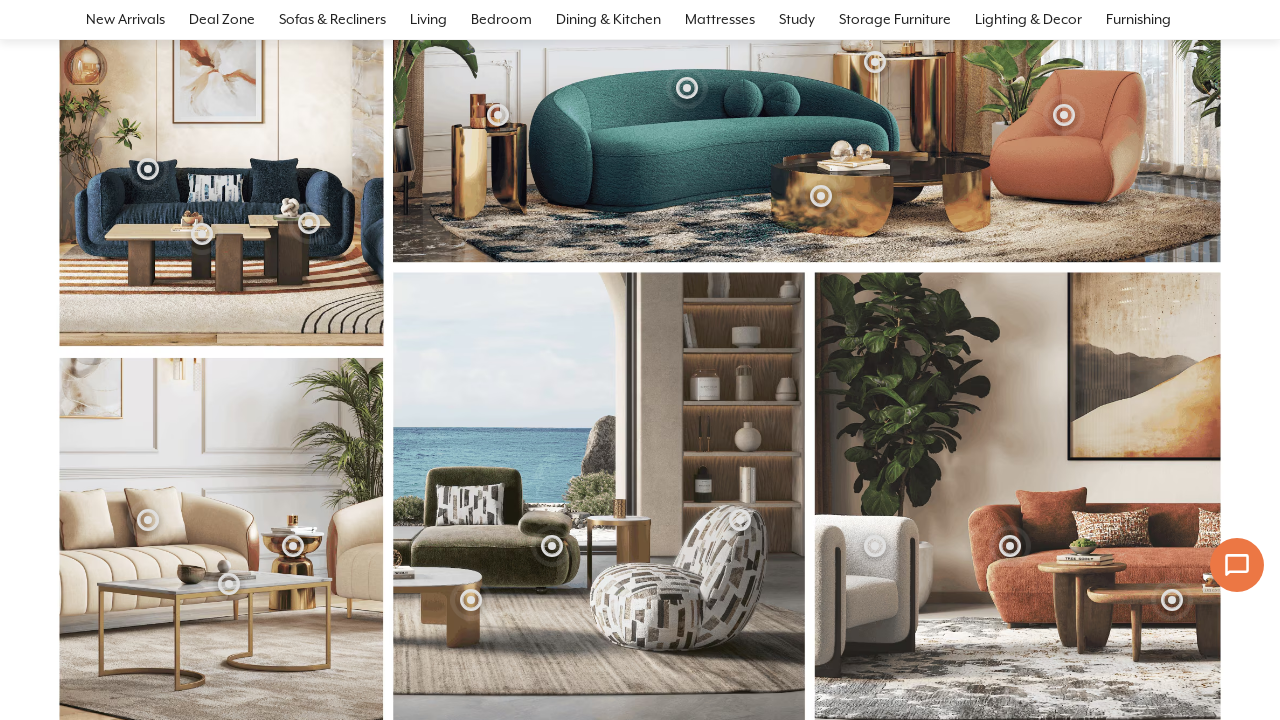

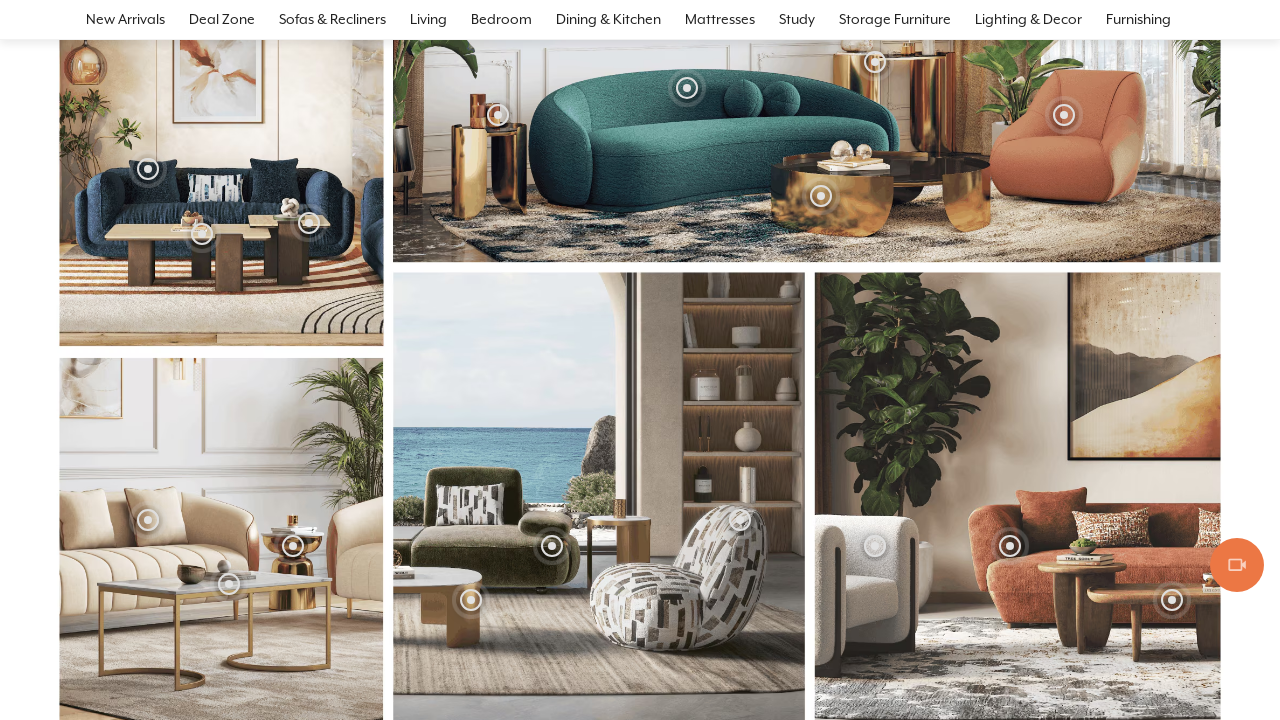